Navigates to ifconfig.io/ip service and verifies the page content loads successfully by waiting for the body text to be visible.

Starting URL: https://ifconfig.io/ip

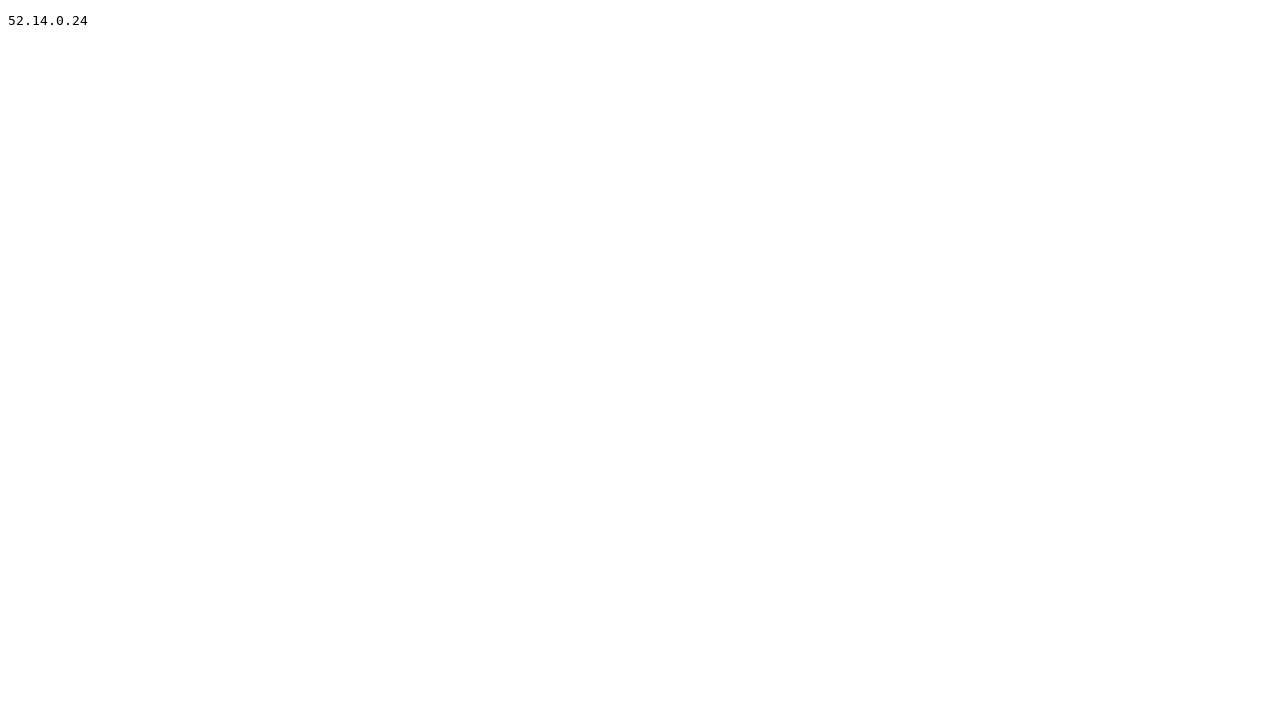

Set viewport size to 600x400
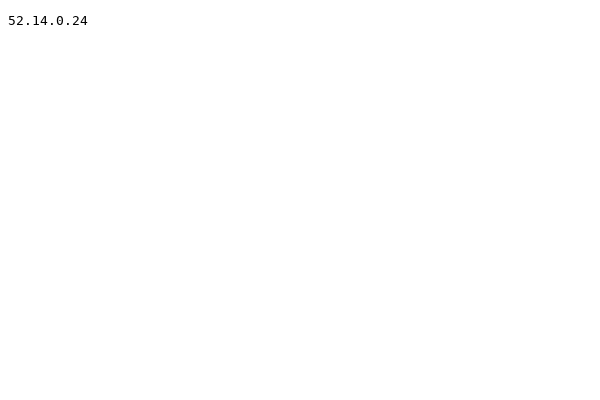

Waited for page to reach networkidle state
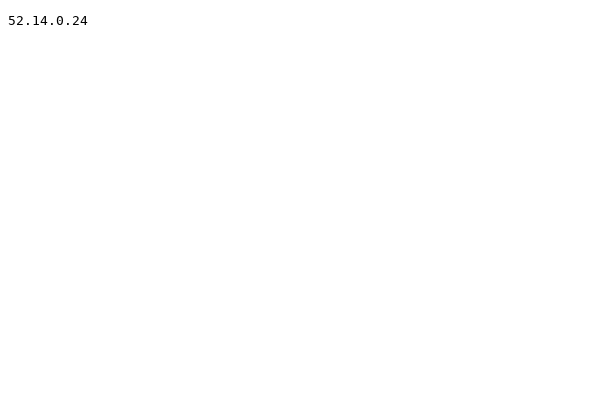

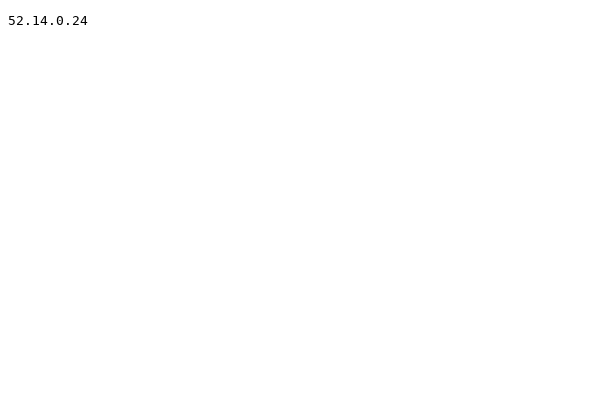